Tests handling of JavaScript confirmation alerts by clicking a button to trigger the alert, accepting it, and verifying the result message is displayed correctly.

Starting URL: http://the-internet.herokuapp.com/javascript_alerts

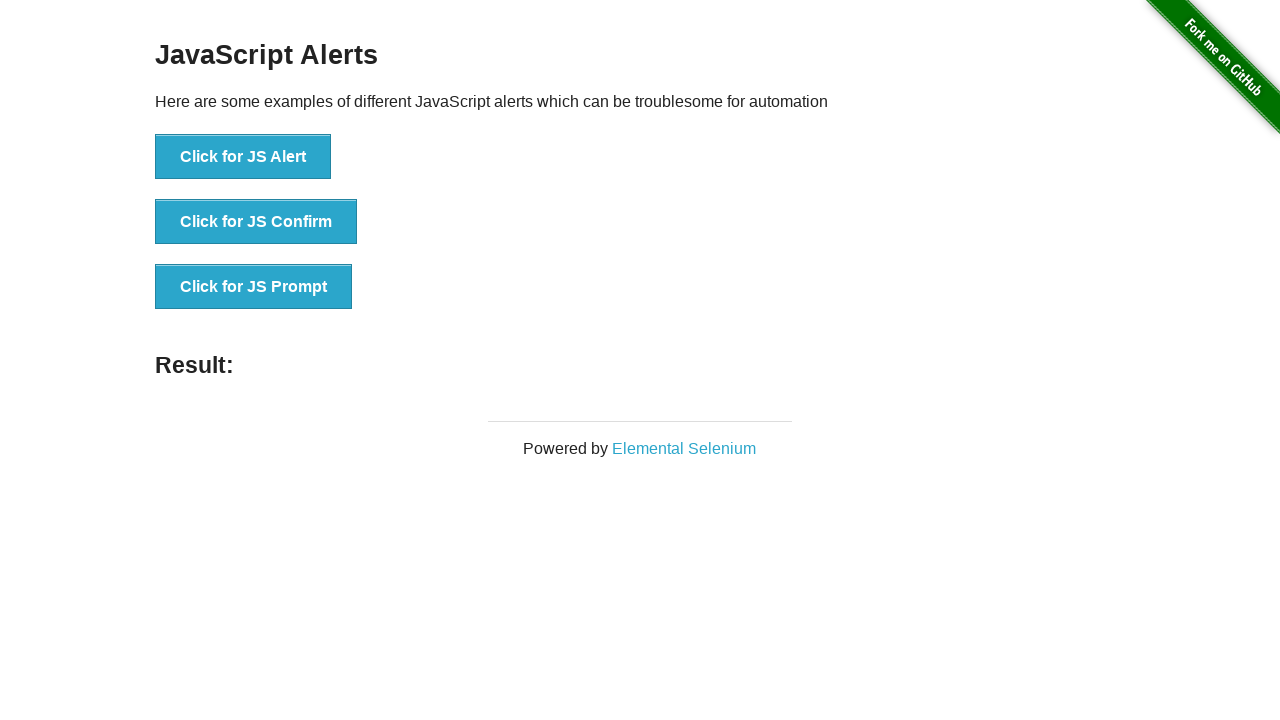

Set up dialog handler to automatically accept alerts
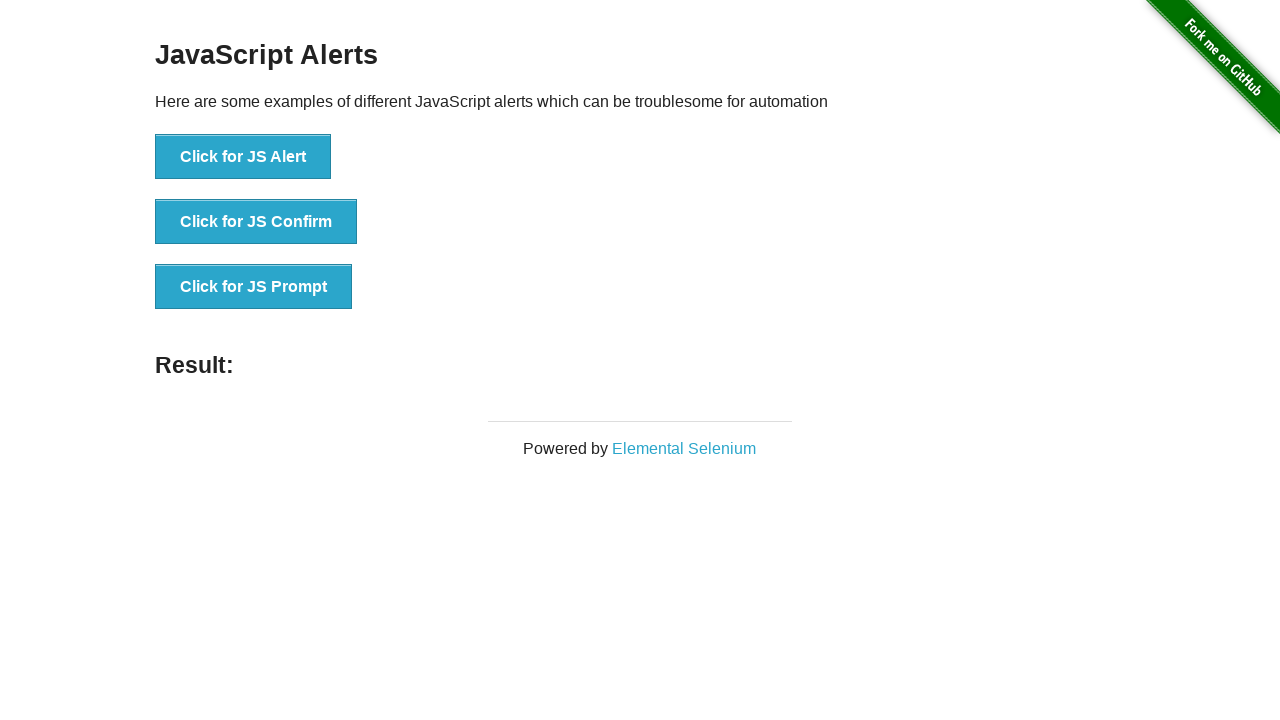

Clicked the second button to trigger JavaScript confirmation alert at (256, 222) on .example li:nth-child(2) button
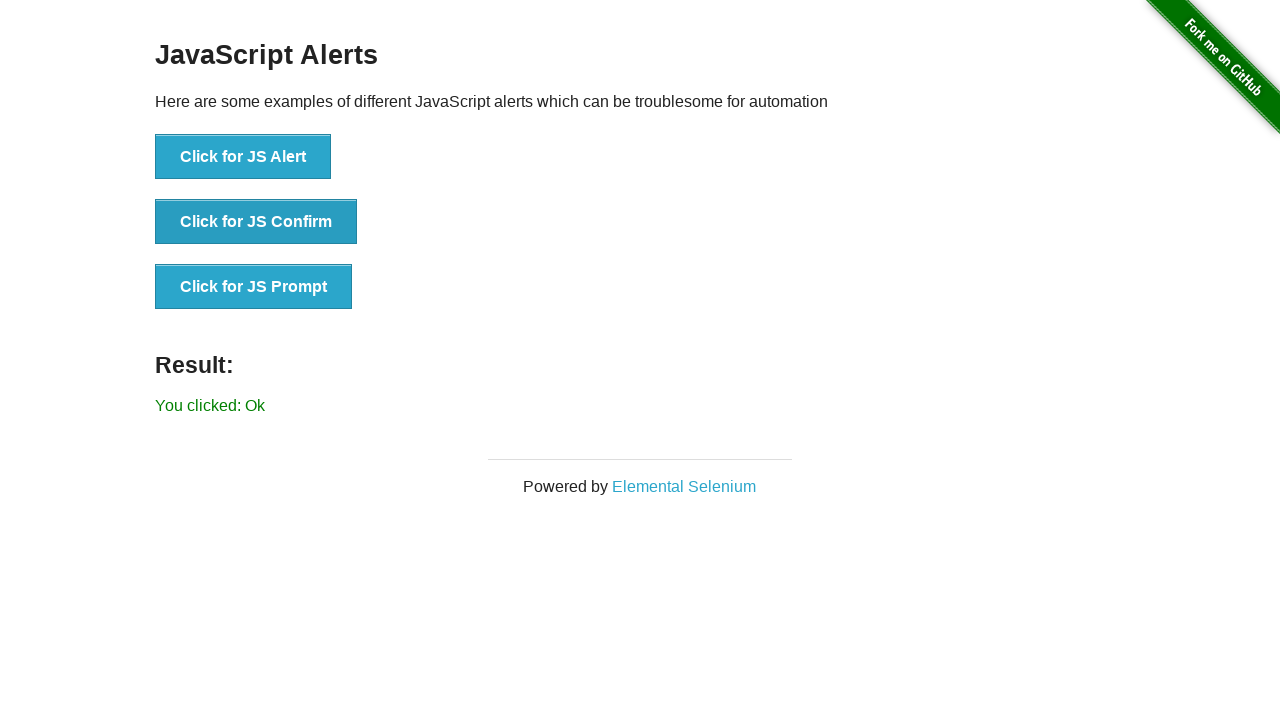

Result message element loaded after accepting the alert
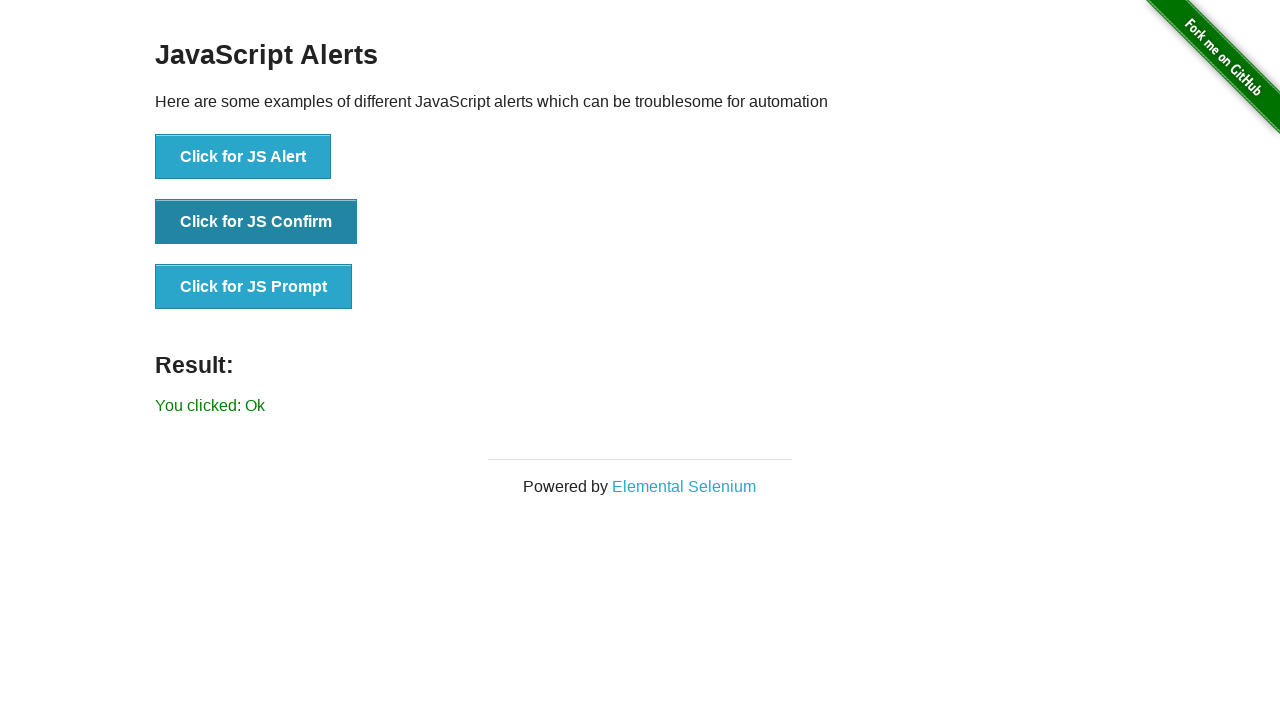

Retrieved result text: 'You clicked: Ok'
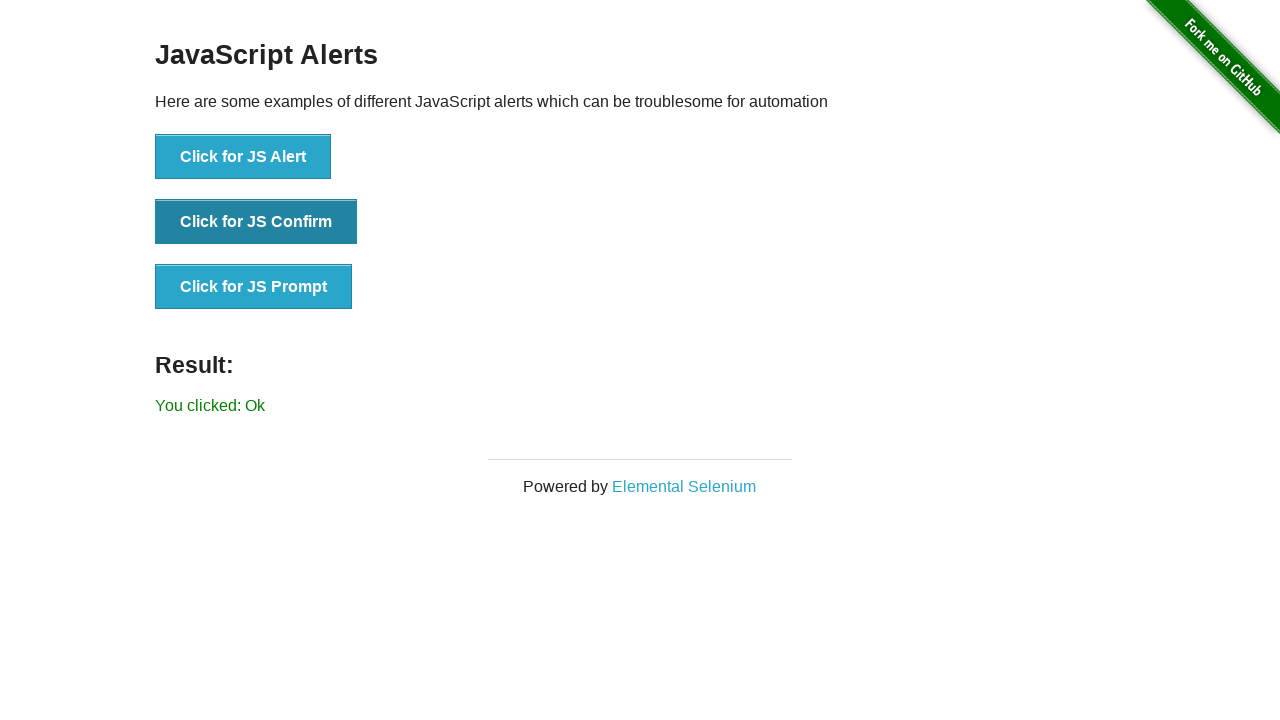

Verified result text is 'You clicked: Ok'
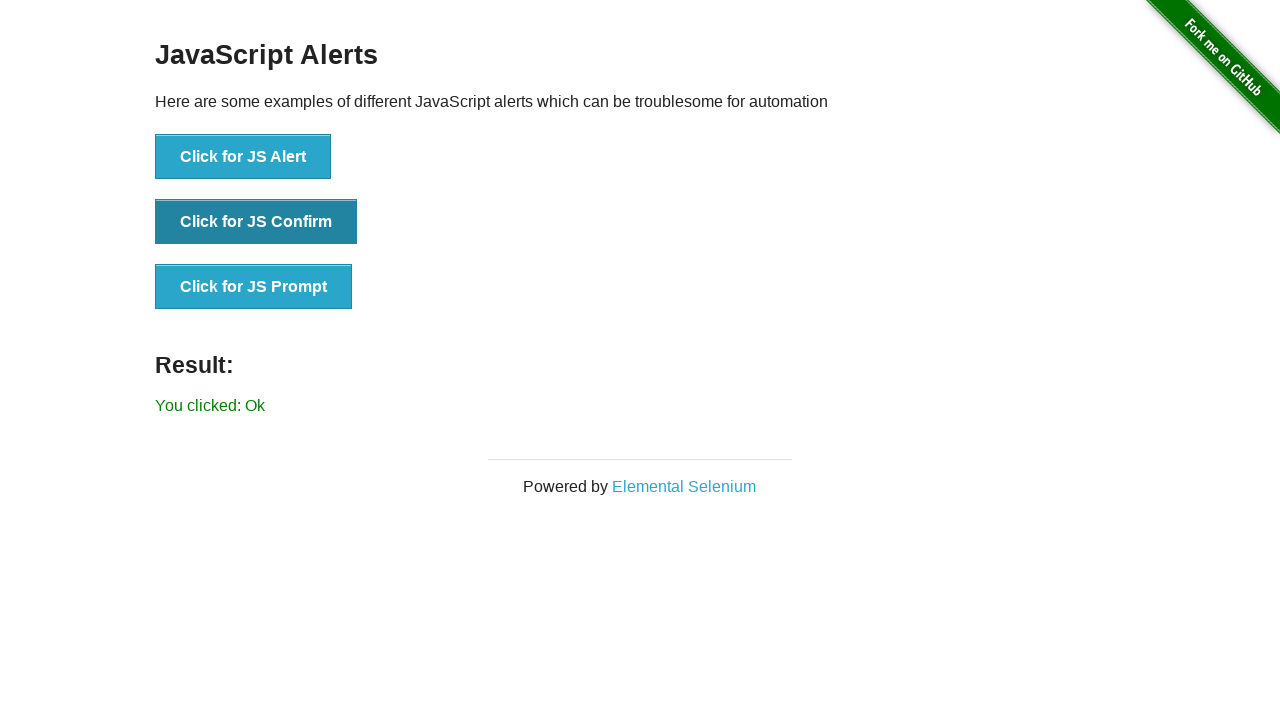

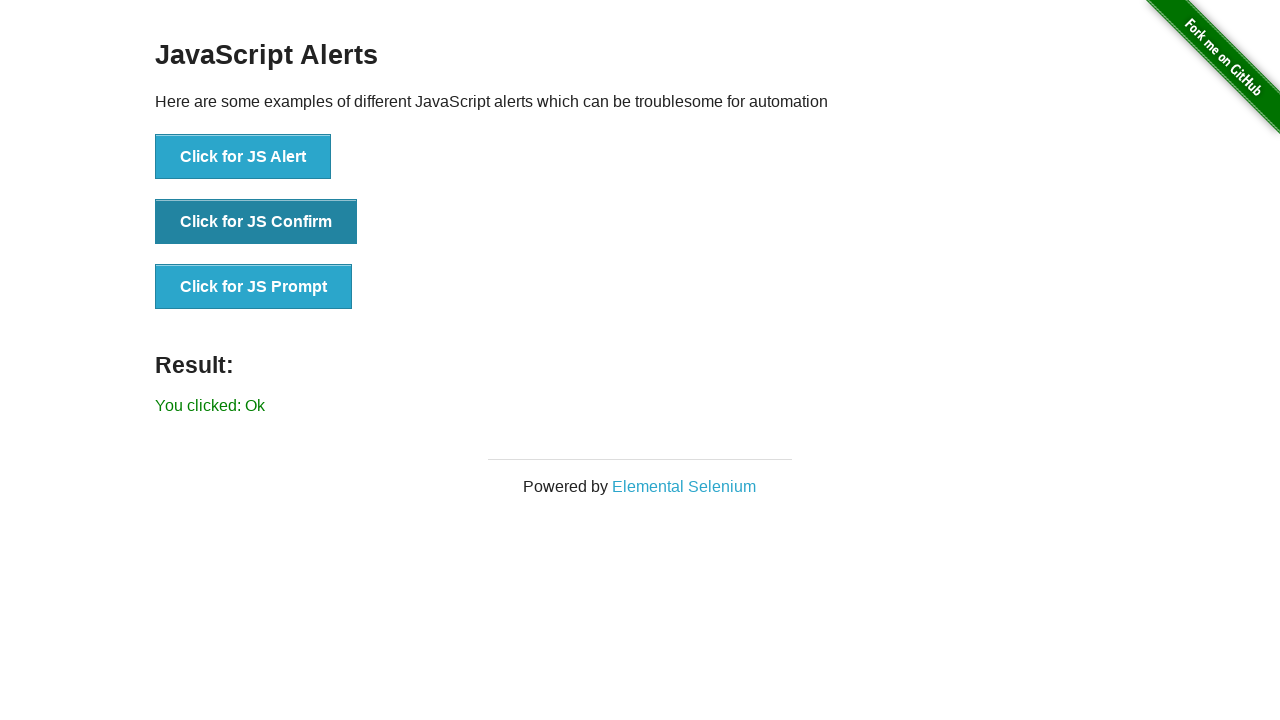